Tests drag and drop functionality by dragging an element from one location and dropping it to another on the jQuery UI demo page

Starting URL: https://jqueryui.com/droppable/

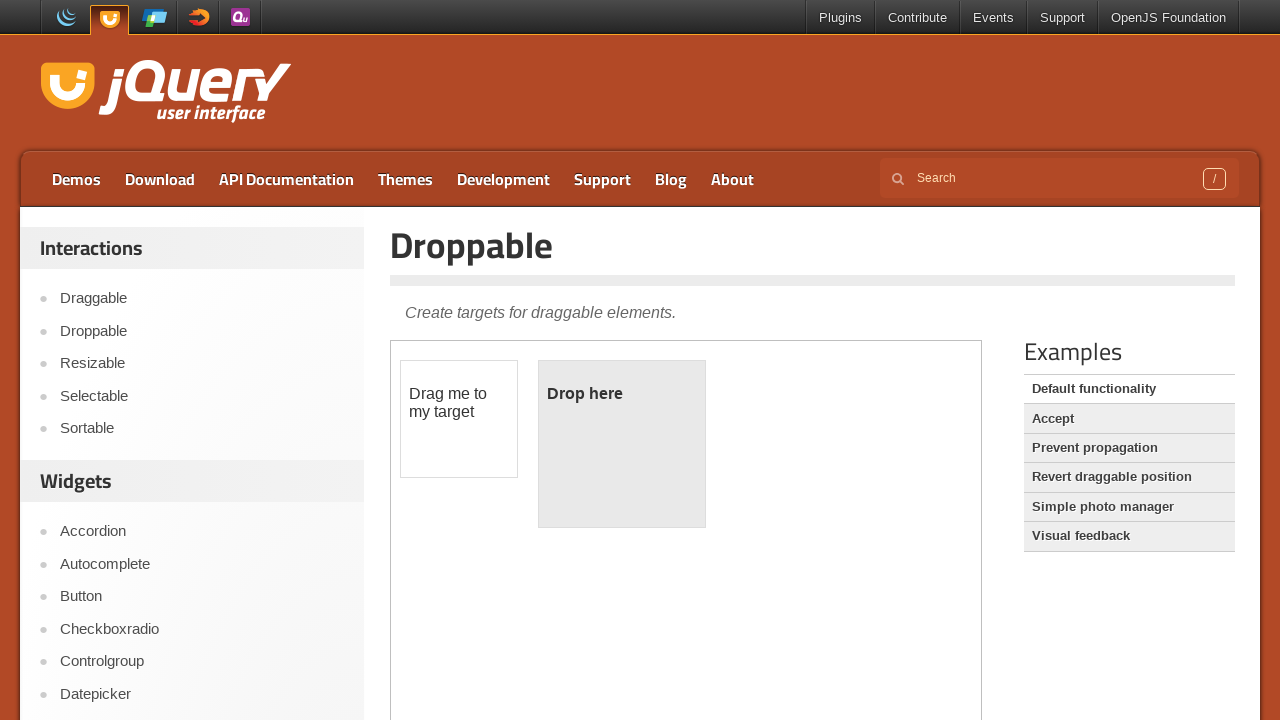

Located the first iframe containing the drag and drop demo
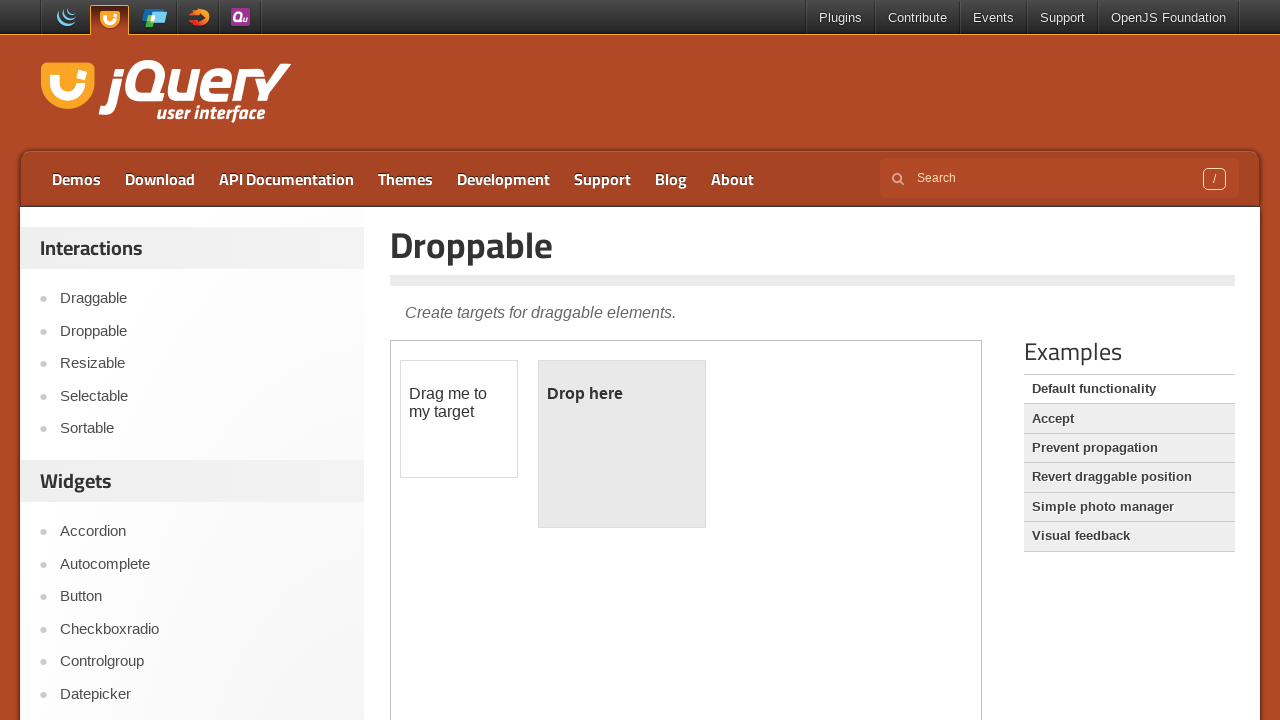

Located the draggable element with id 'draggable'
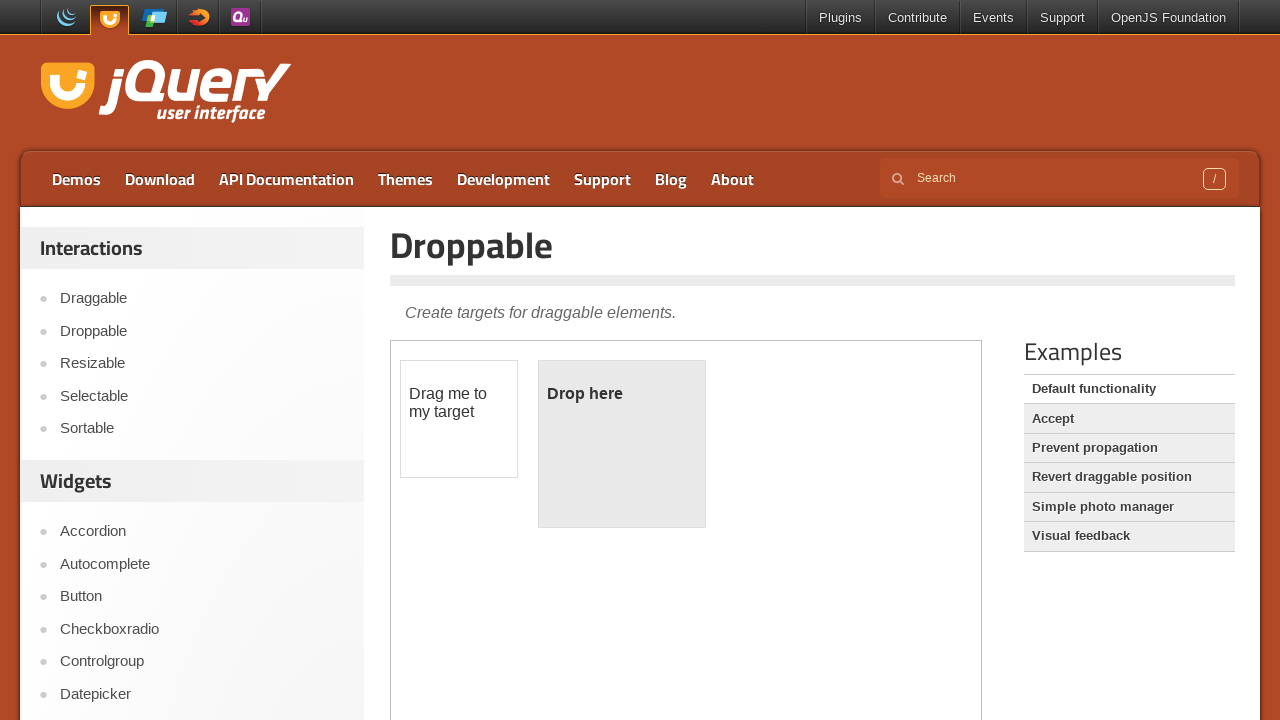

Located the droppable element with id 'droppable'
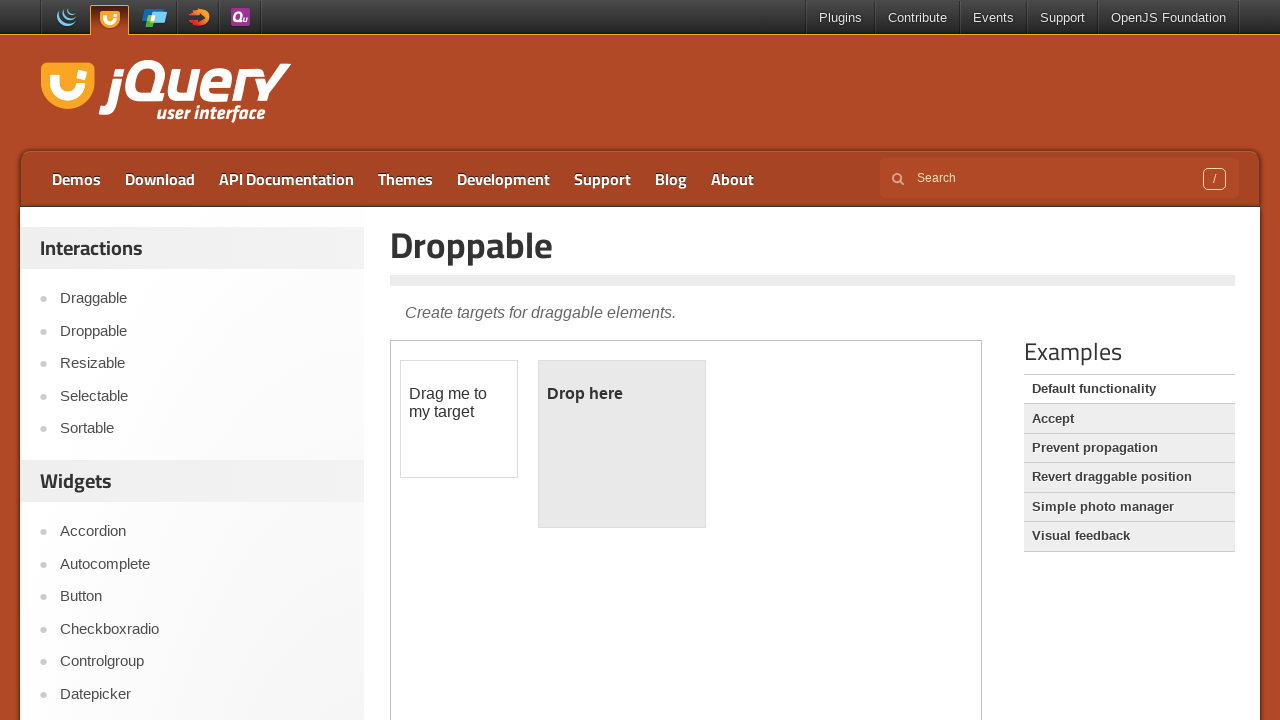

Dragged the draggable element and dropped it on the droppable element at (622, 444)
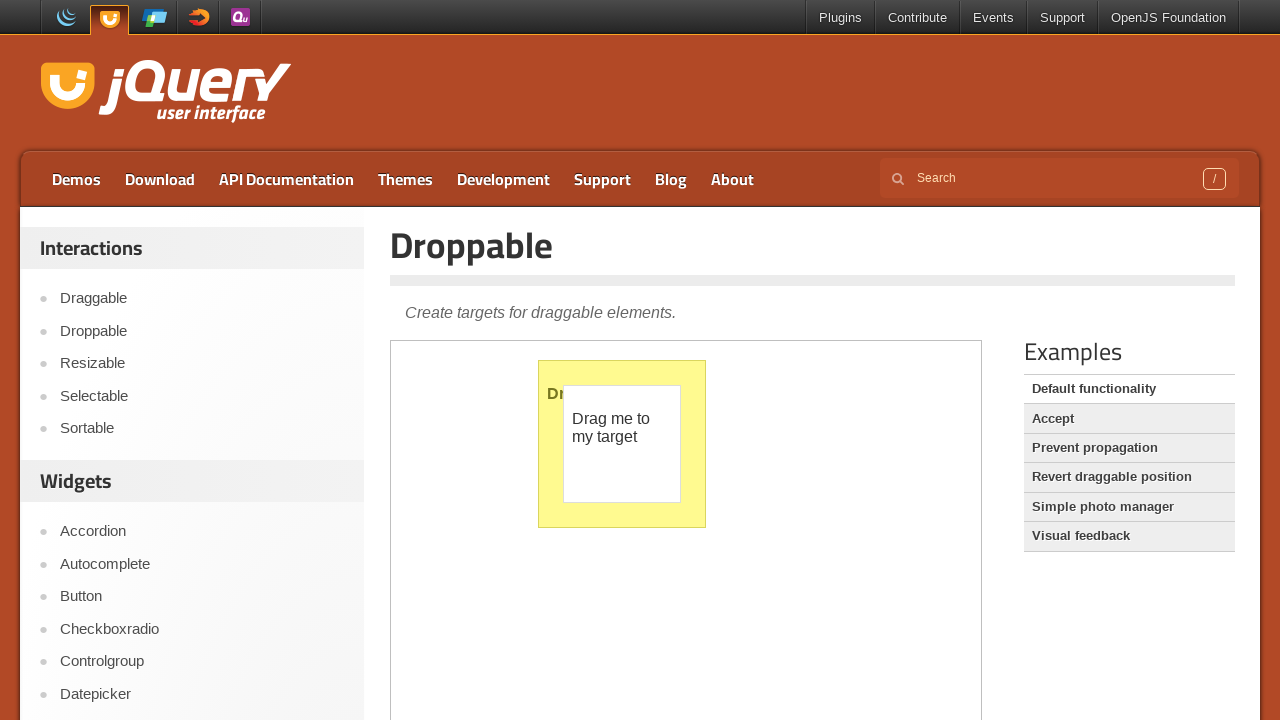

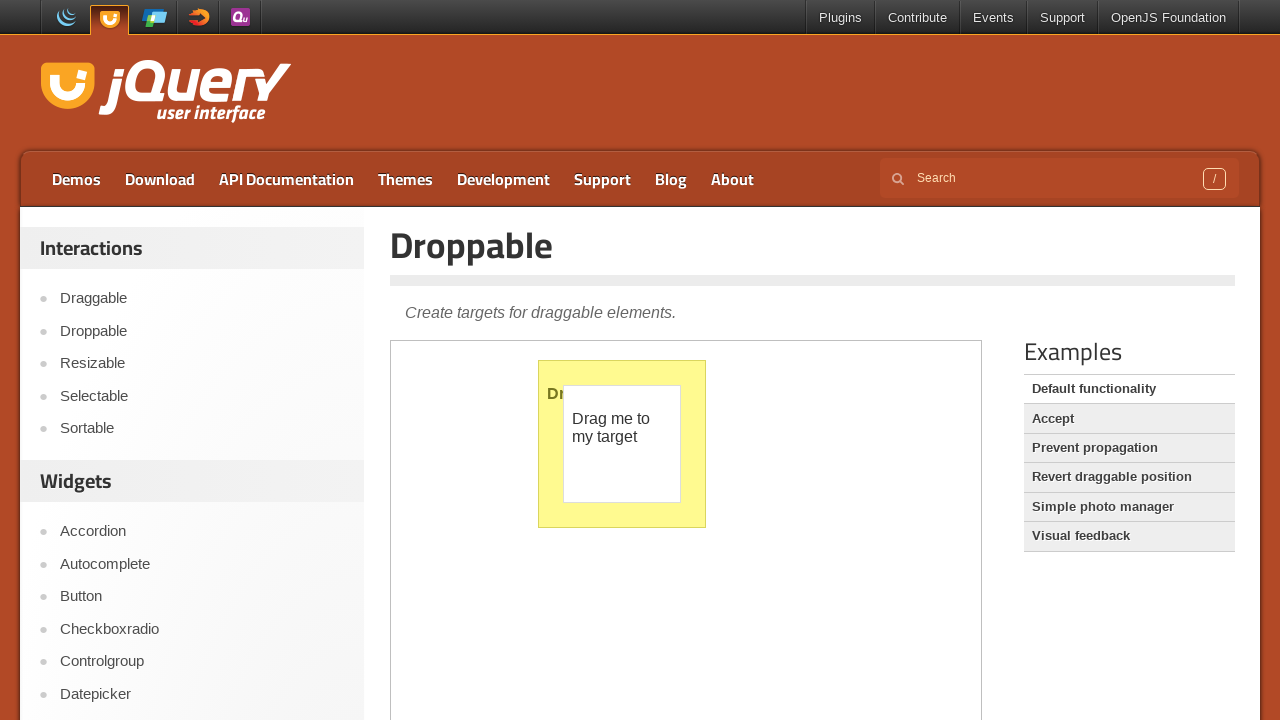